Opens the Text Box section, fills all form fields with test data (name, email, current address, permanent address), and submits the form to verify the output is displayed.

Starting URL: https://demoqa.com/elements

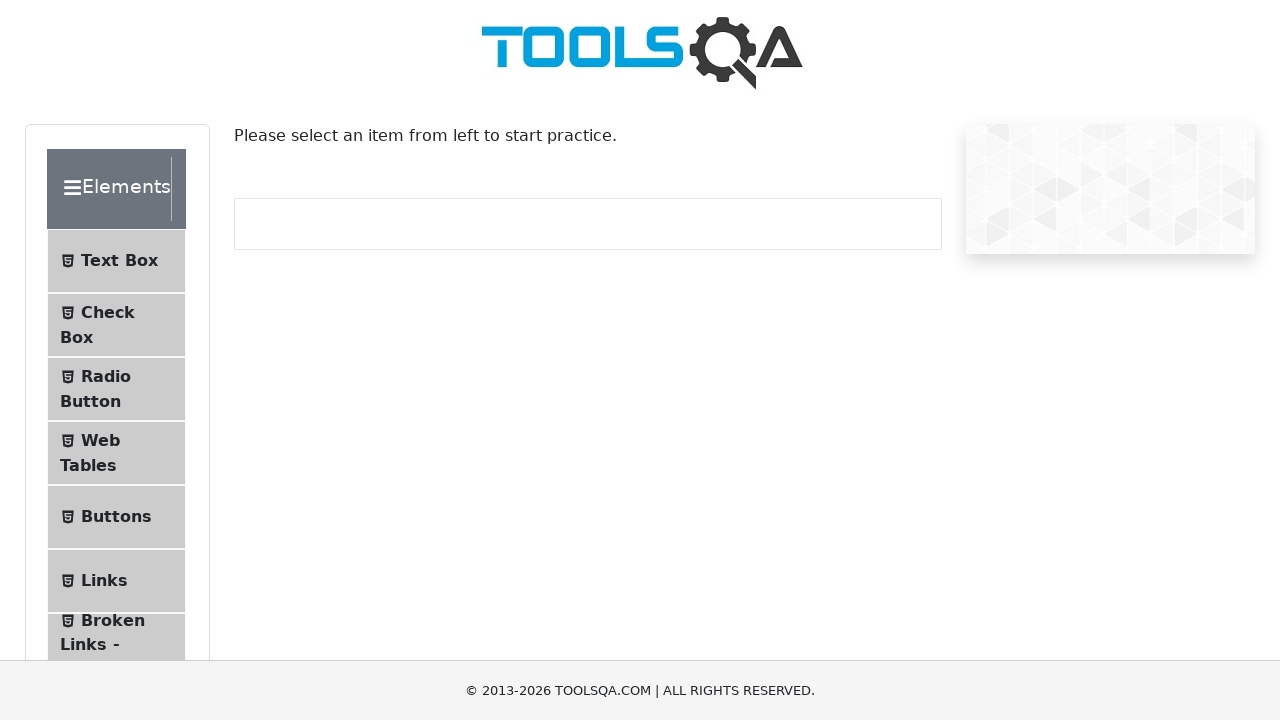

Clicked on Text Box menu item at (119, 261) on internal:text="Text Box"i
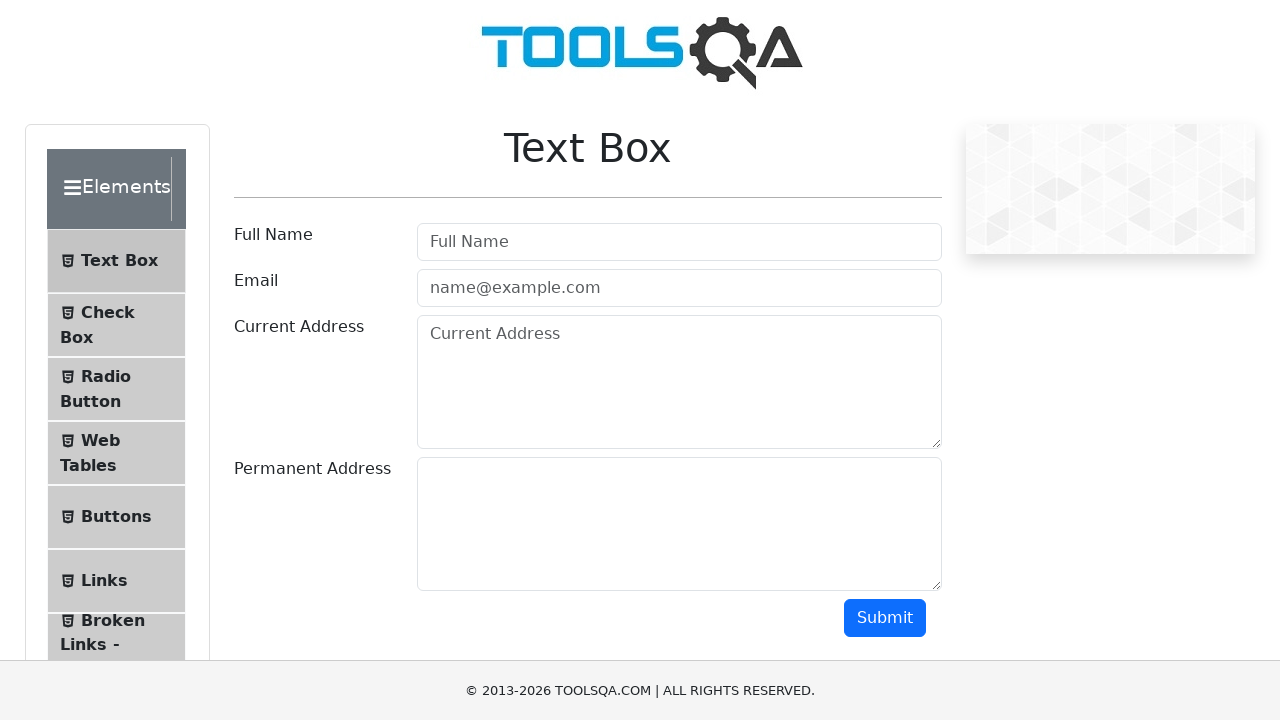

Filled Full Name field with 'test name' on internal:attr=[placeholder="Full Name"i]
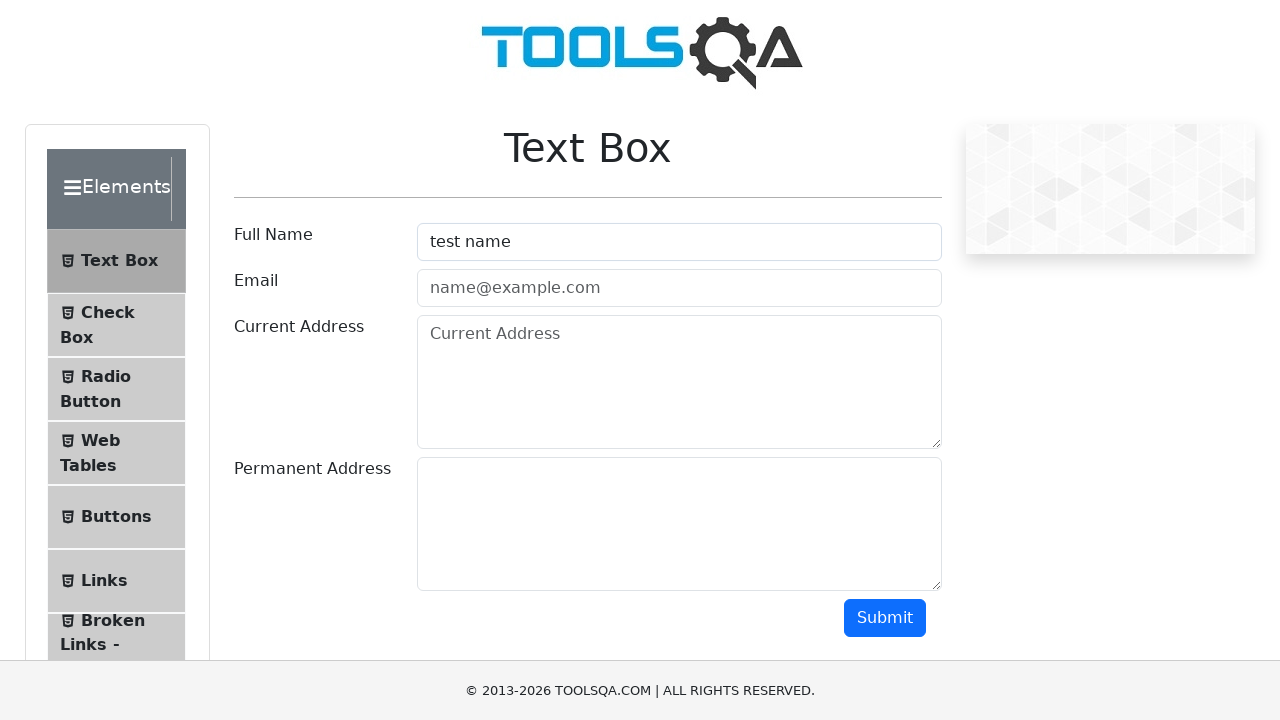

Filled Email field with 'test.email@test.com' on internal:attr=[placeholder="name@example.com"i]
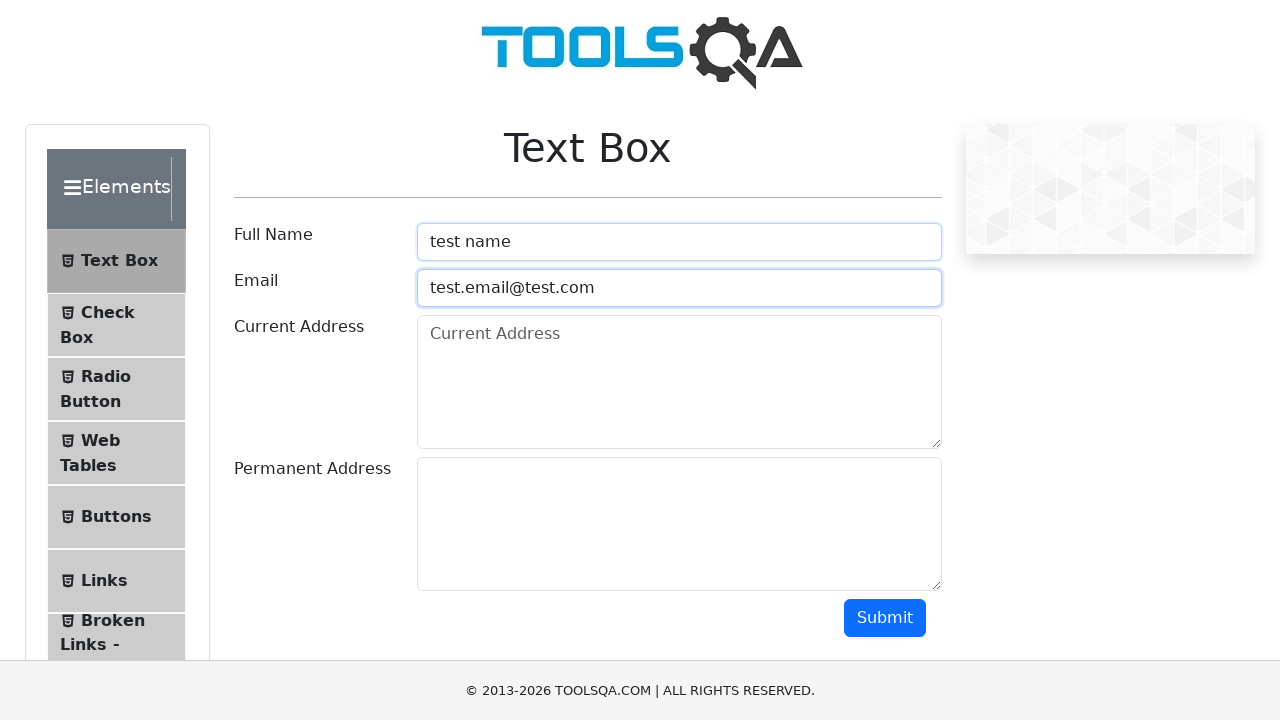

Filled Current Address field with 'test address' on internal:attr=[placeholder="Current Address"i]
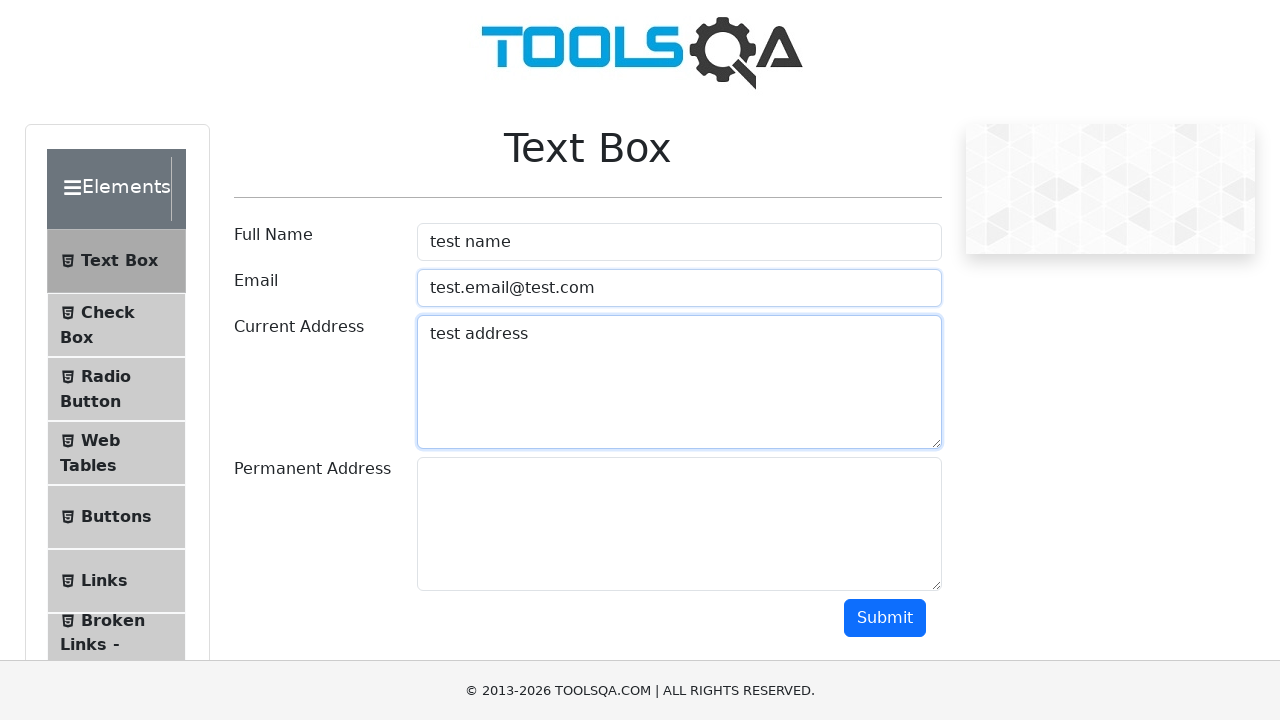

Filled Permanent Address field with 'permanent test address' on #permanentAddress
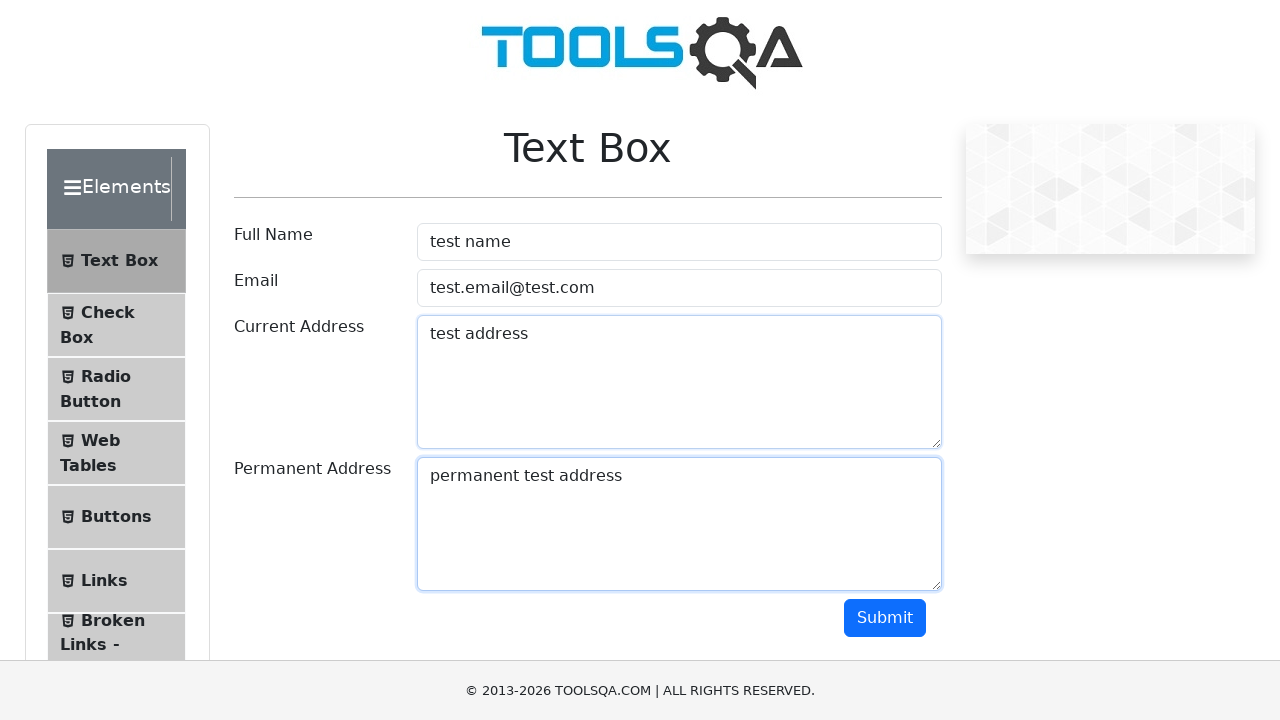

Clicked Submit button at (885, 618) on .btn-primary
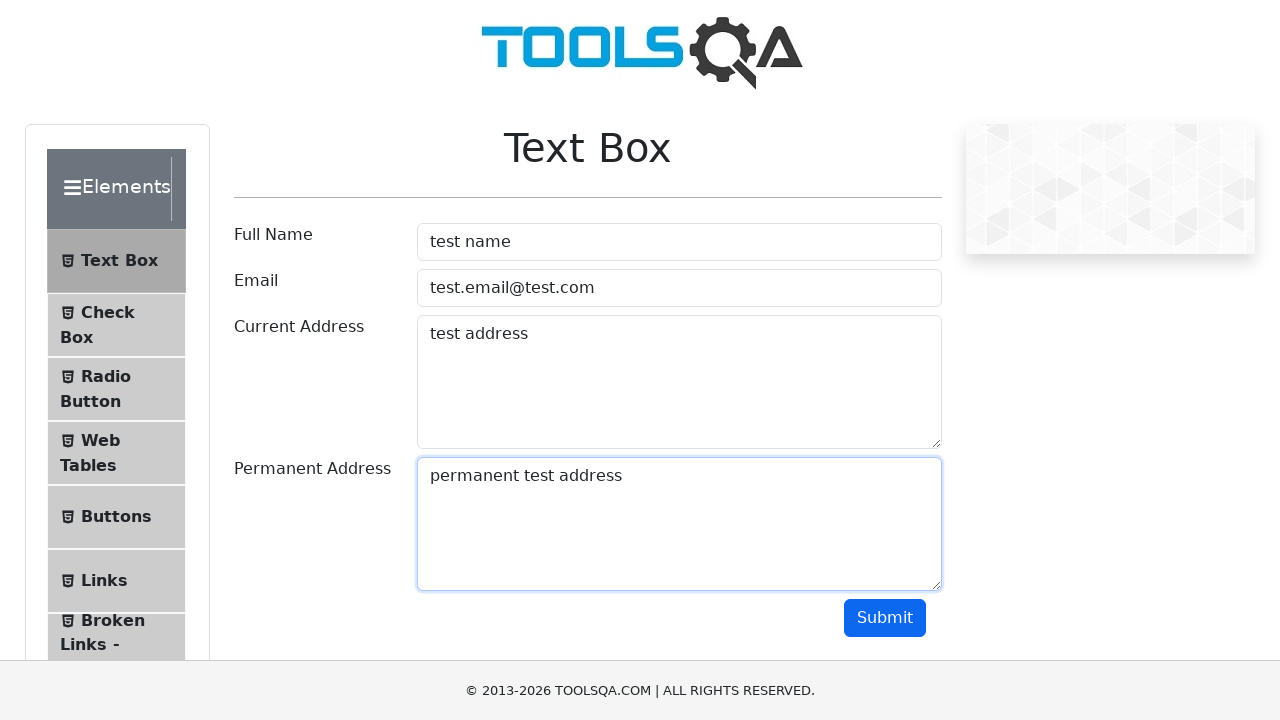

Output section is displayed after form submission
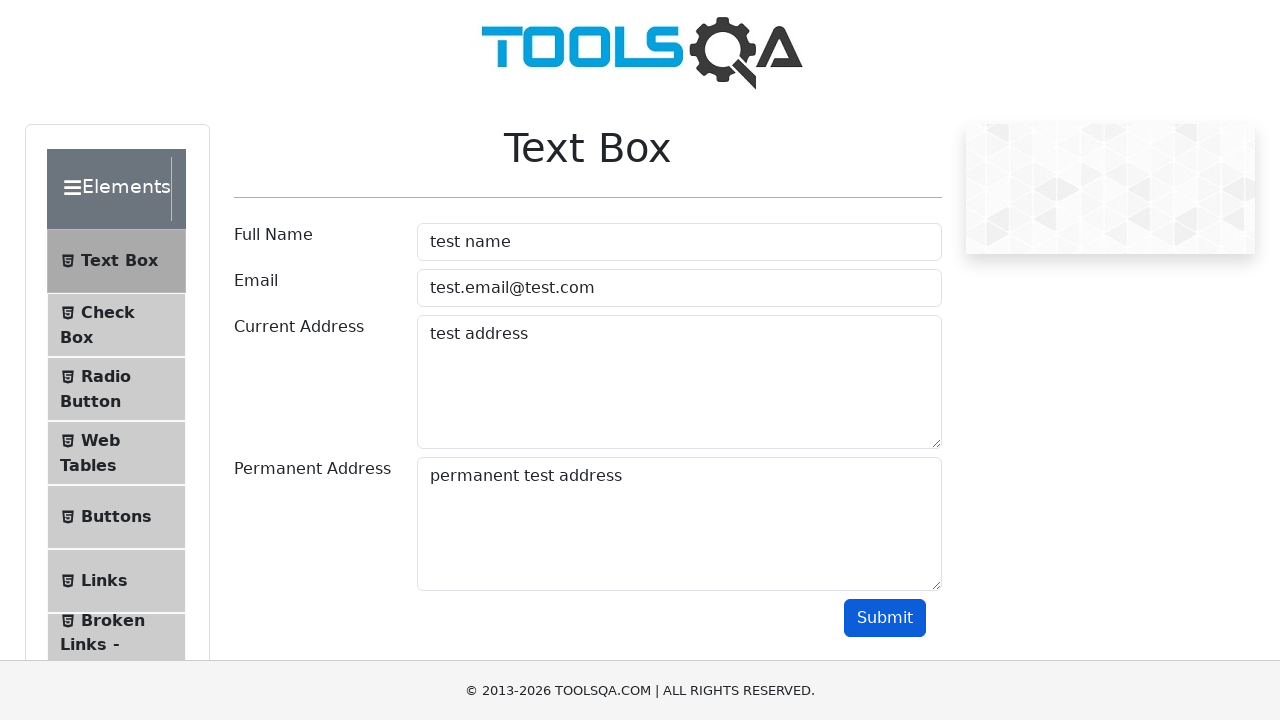

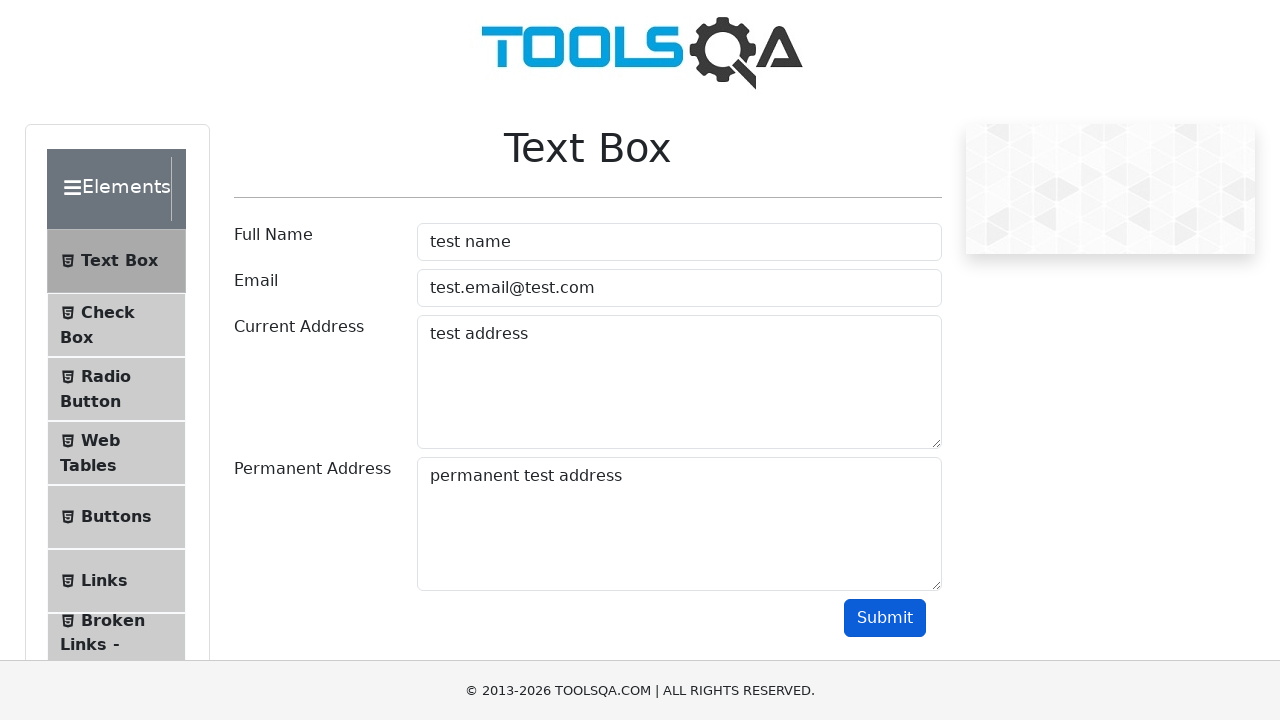